Tests that clicking Browse Languages menu navigates to the default category A page and verifies the heading displays "Category A"

Starting URL: https://www.99-bottles-of-beer.net/

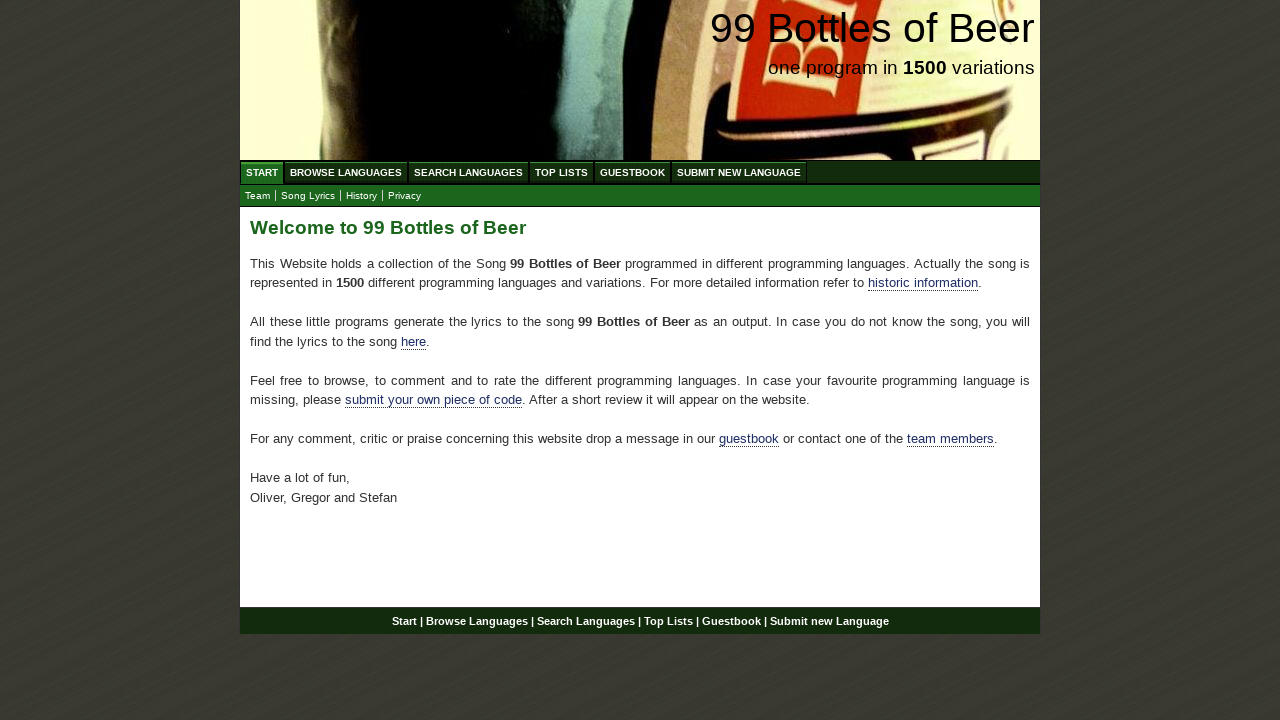

Clicked Browse Languages menu link at (346, 172) on xpath=//ul[@id='menu']//a[@href='/abc.html']
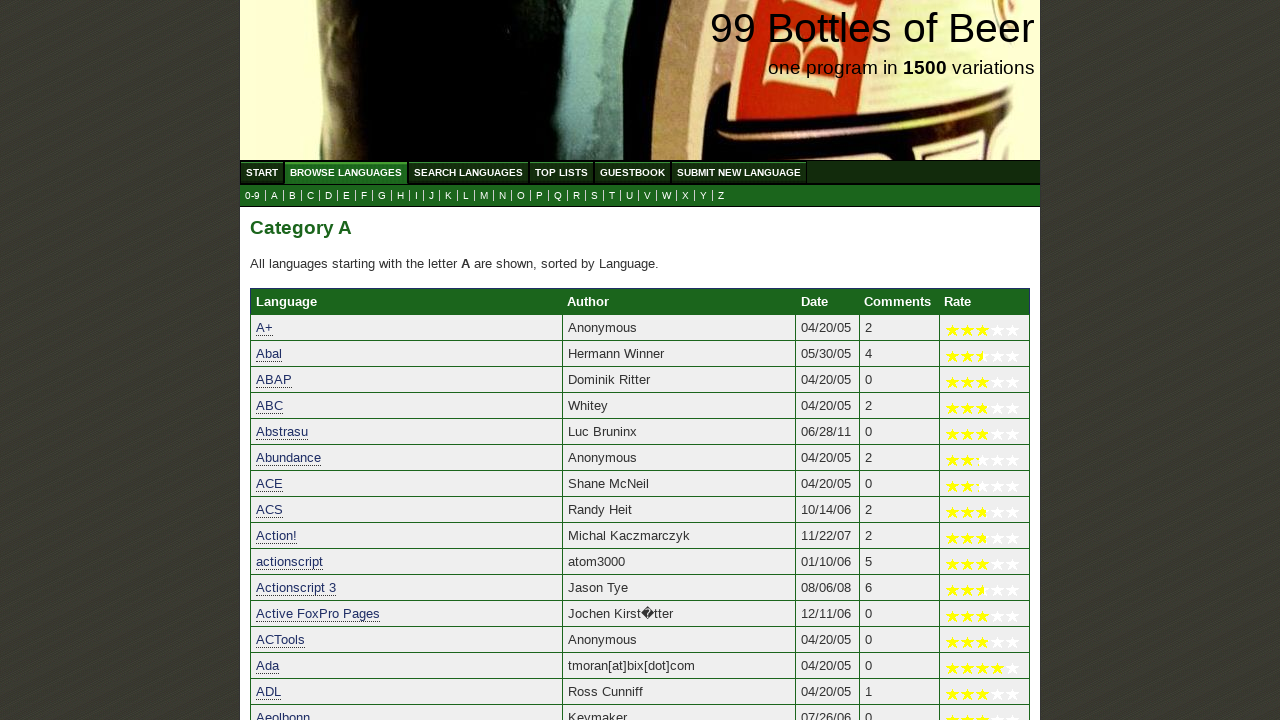

Category A heading loaded and verified
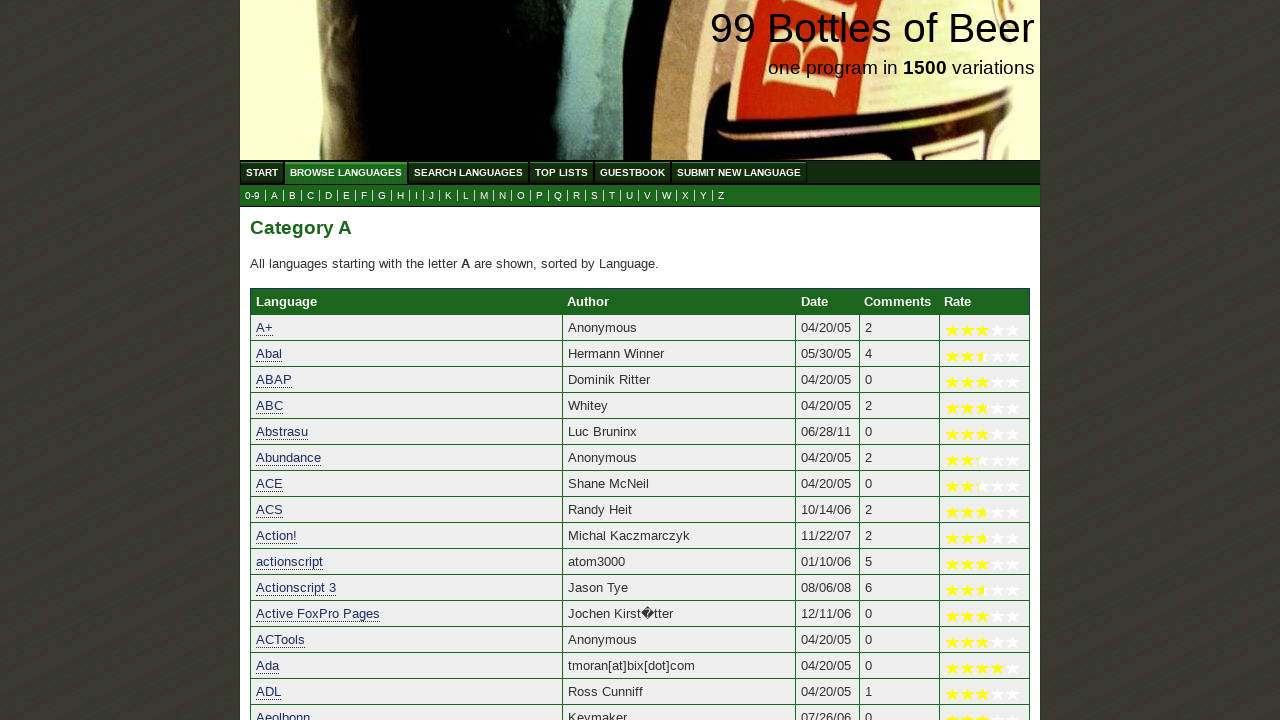

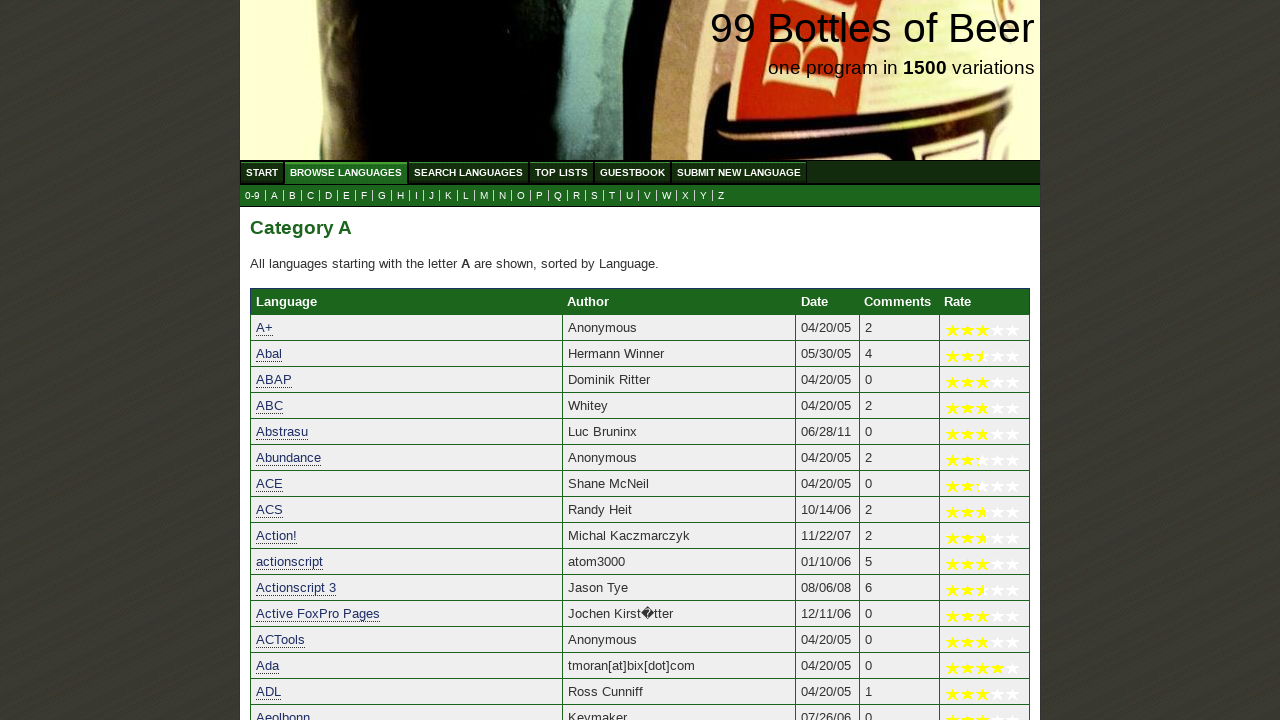